Tests file upload functionality by uploading a file and verifying successful upload message

Starting URL: https://the-internet.herokuapp.com/upload

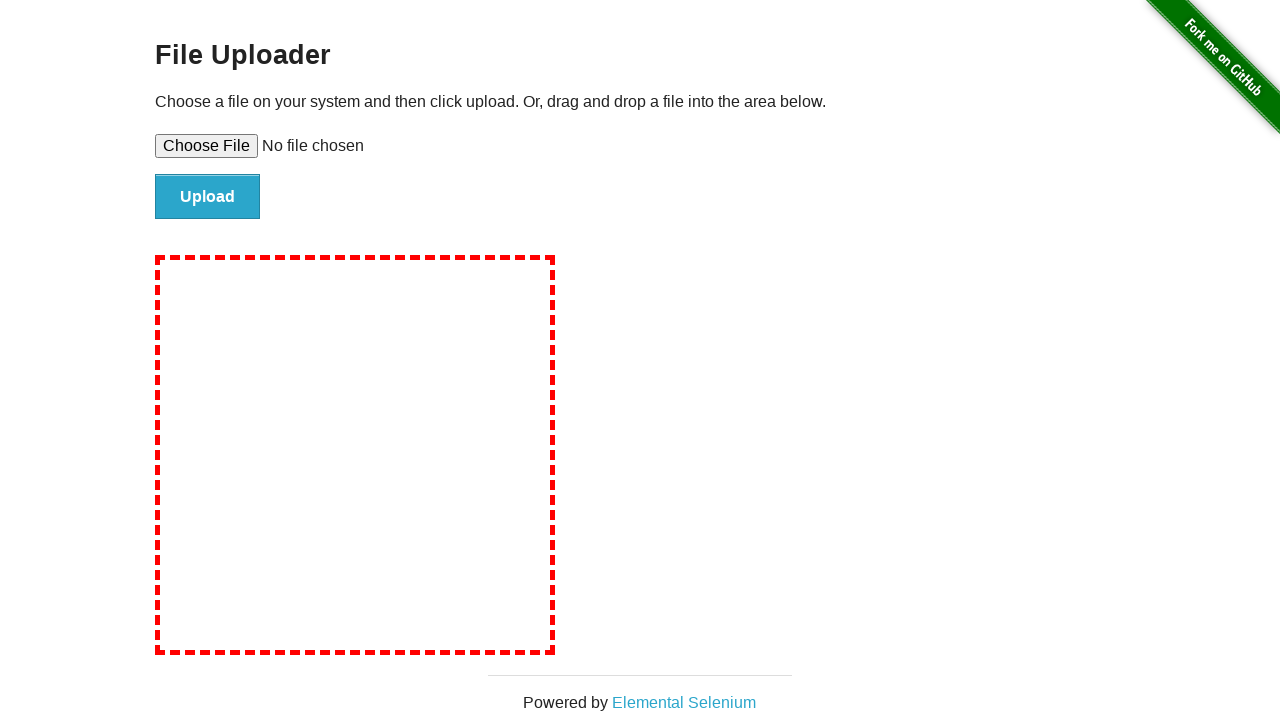

Set file input to upload temporary text file
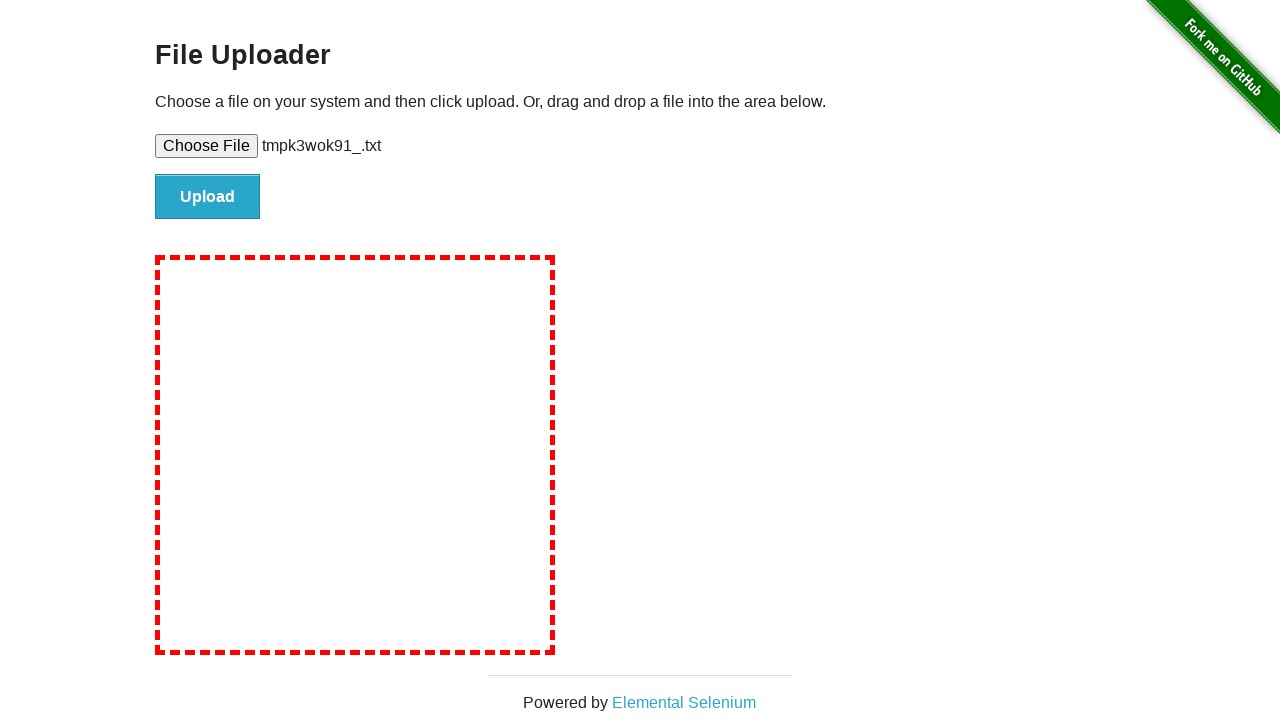

Clicked file upload submit button at (208, 197) on #file-submit
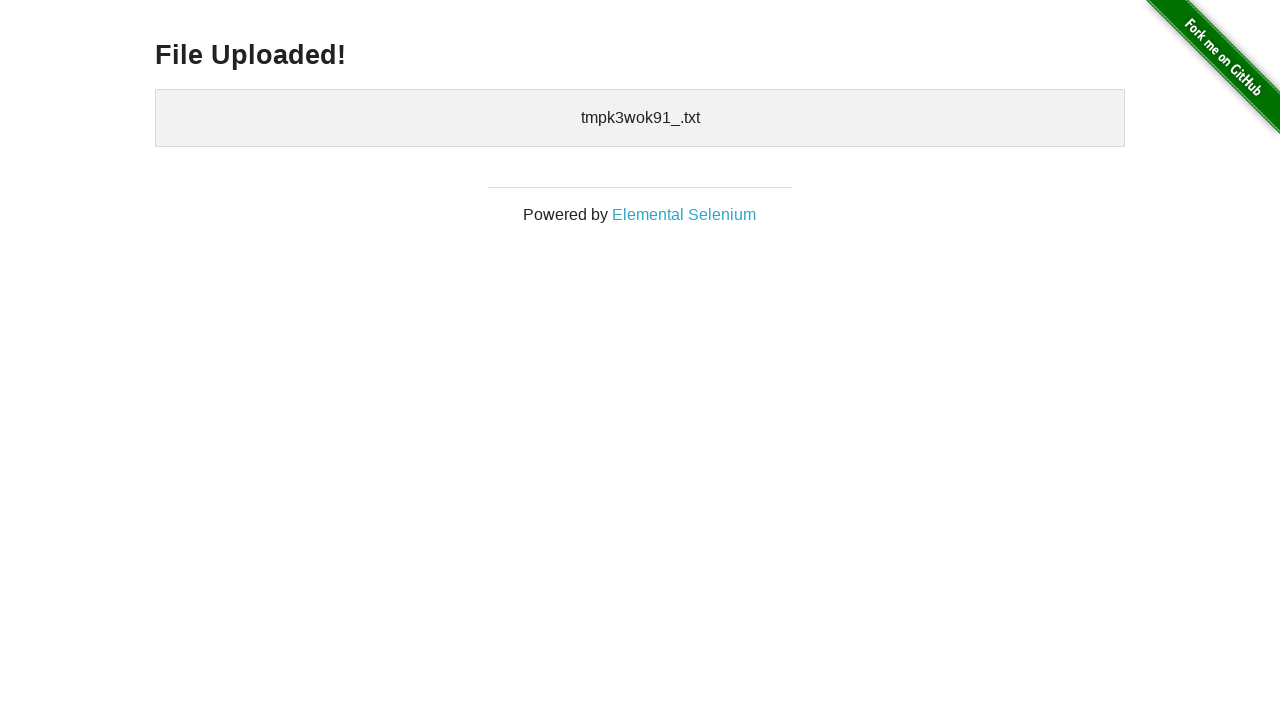

File upload confirmation message appeared
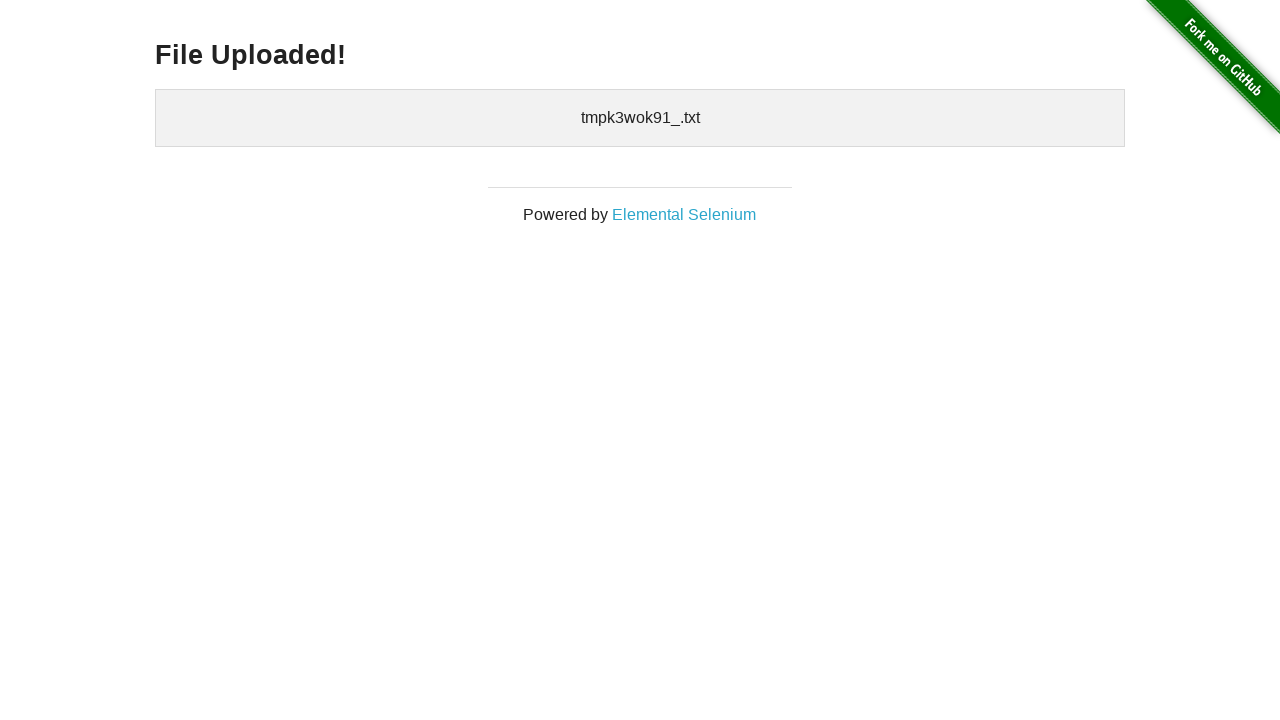

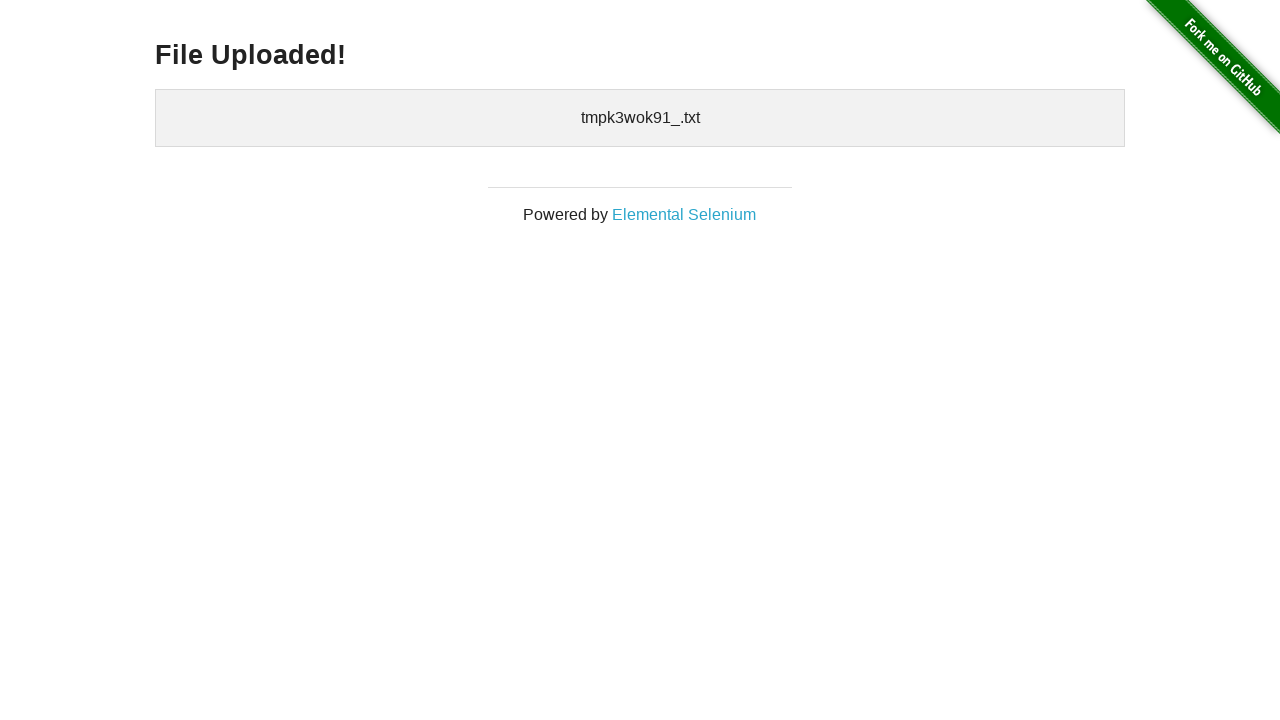